Tests Challenging DOM page by clicking various buttons and interacting with the dynamic table

Starting URL: https://the-internet.herokuapp.com/

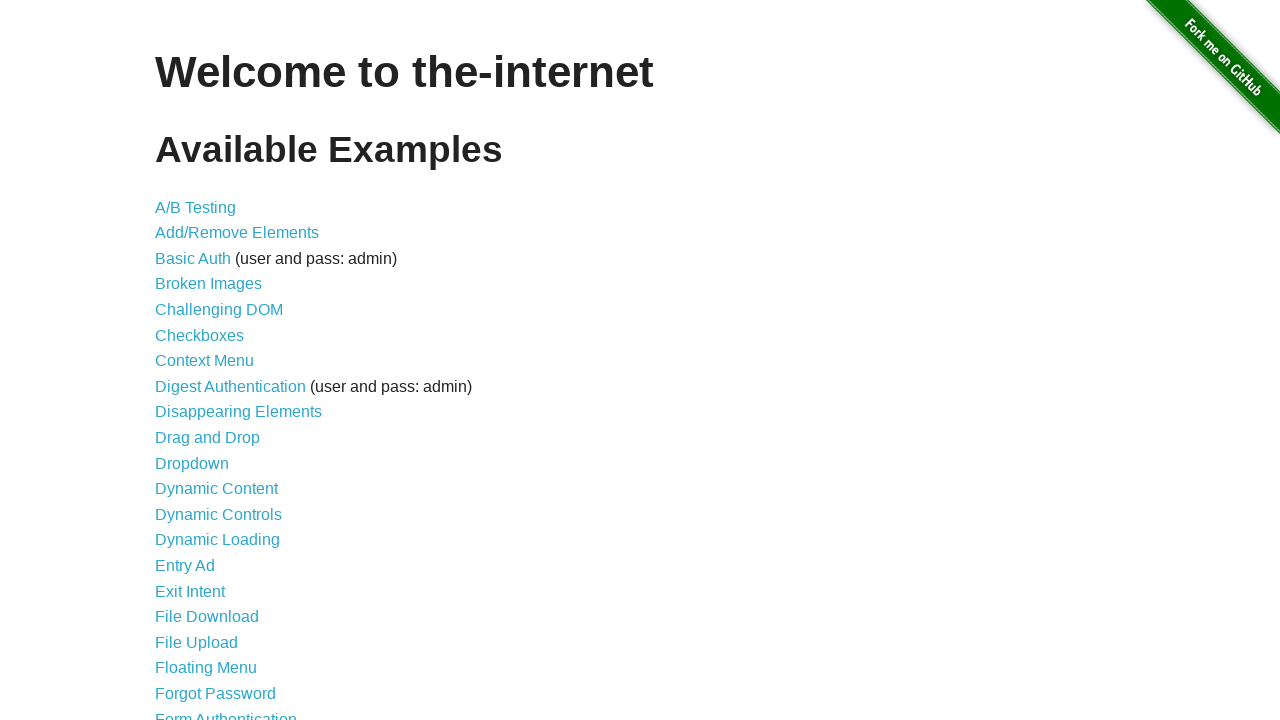

Clicked on Challenging DOM link at (219, 310) on text=Challenging DOM
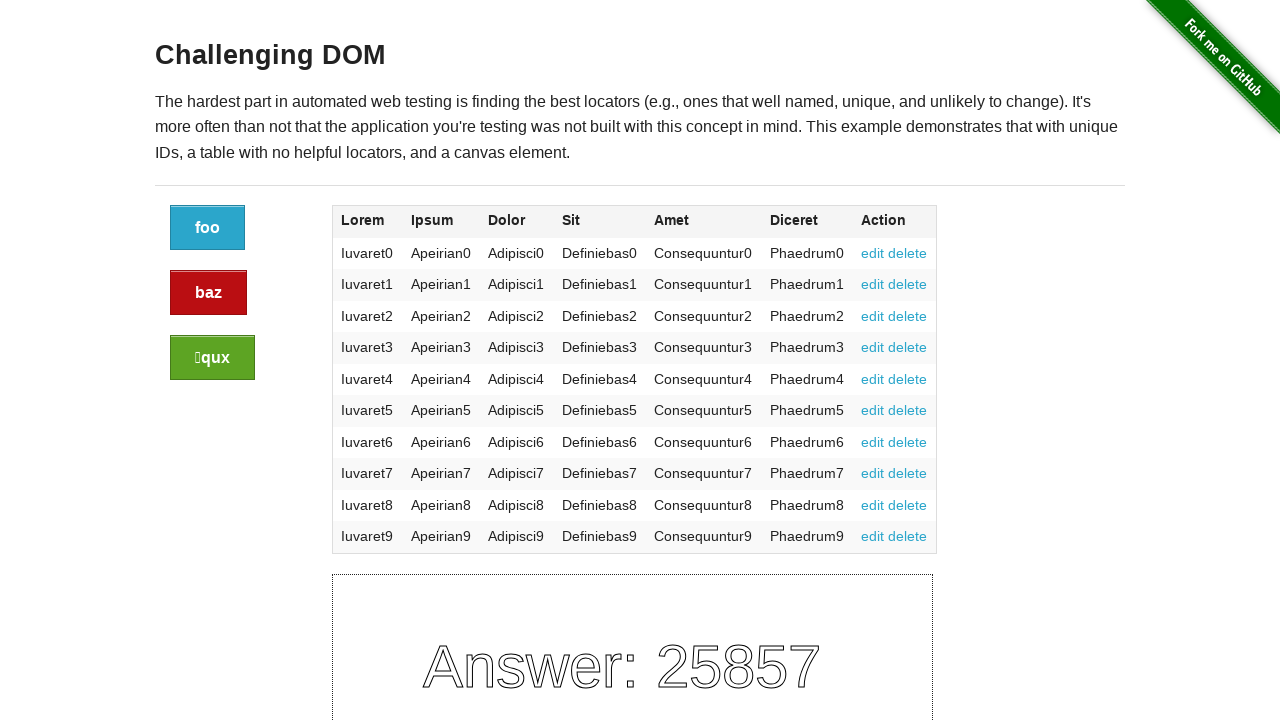

Challenging DOM page loaded
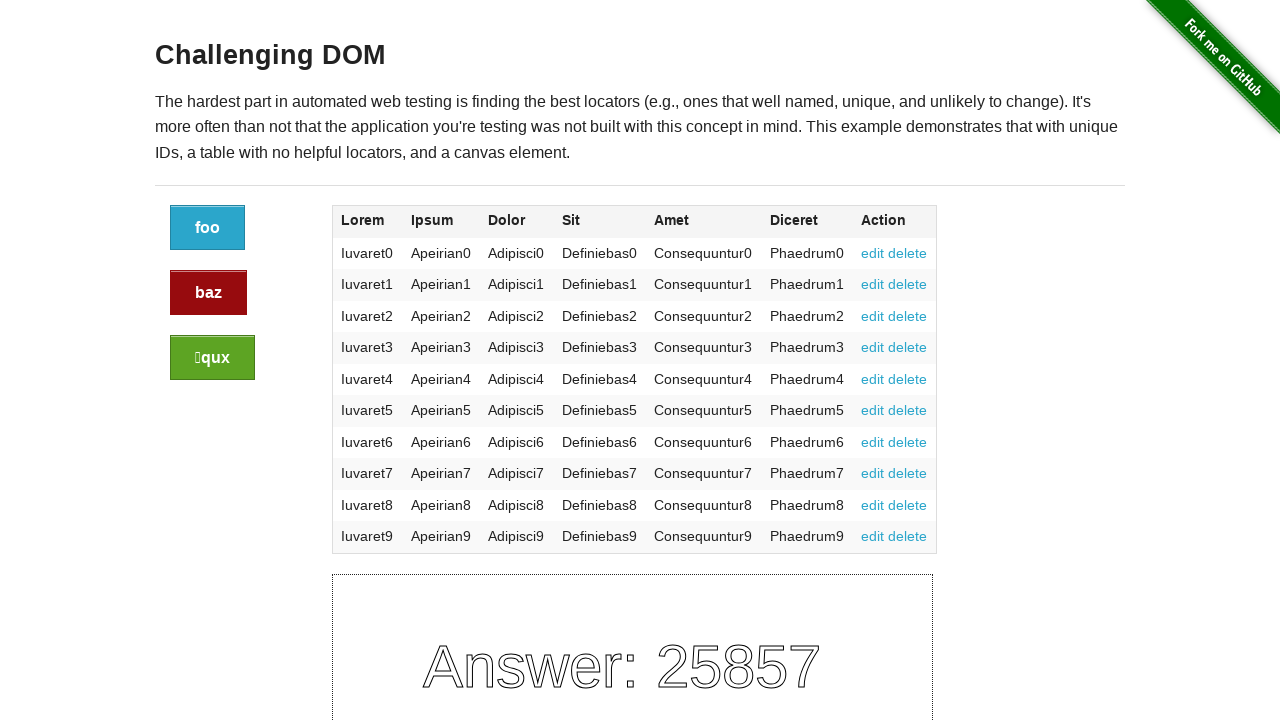

Found 3 buttons in the button container
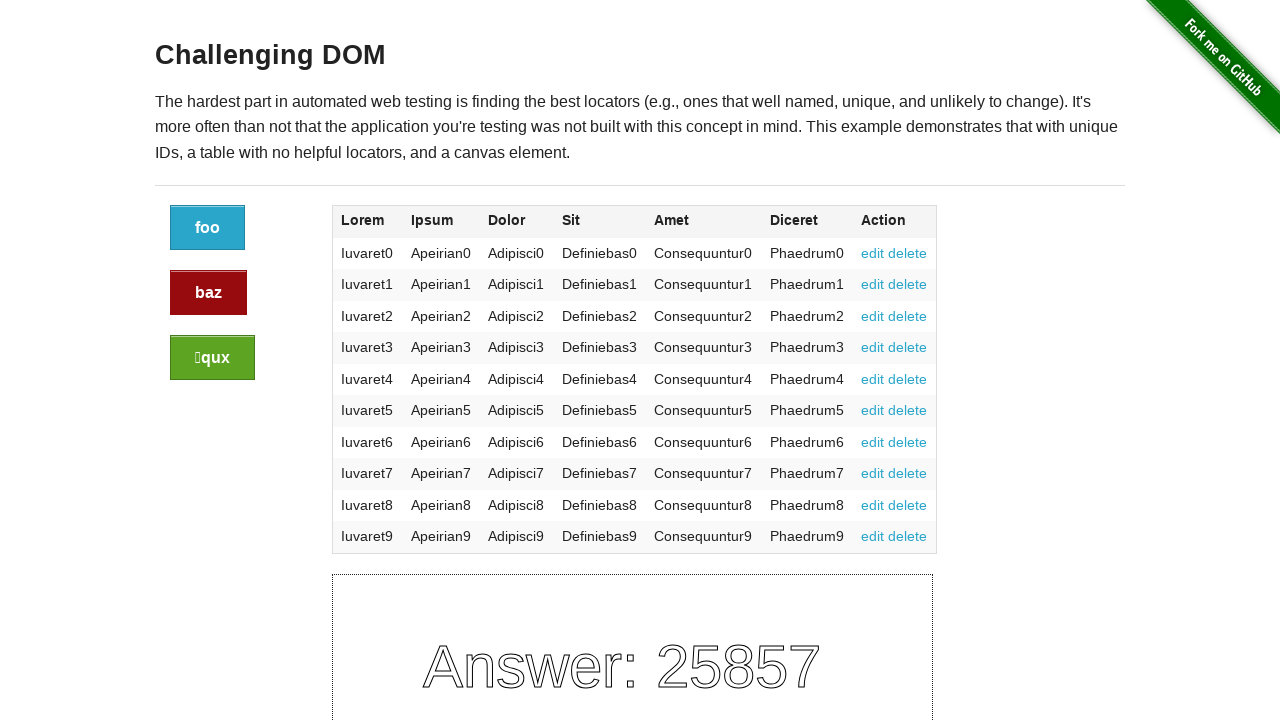

Clicked button 1 of 3 at (208, 228) on .large-2 .button >> nth=0
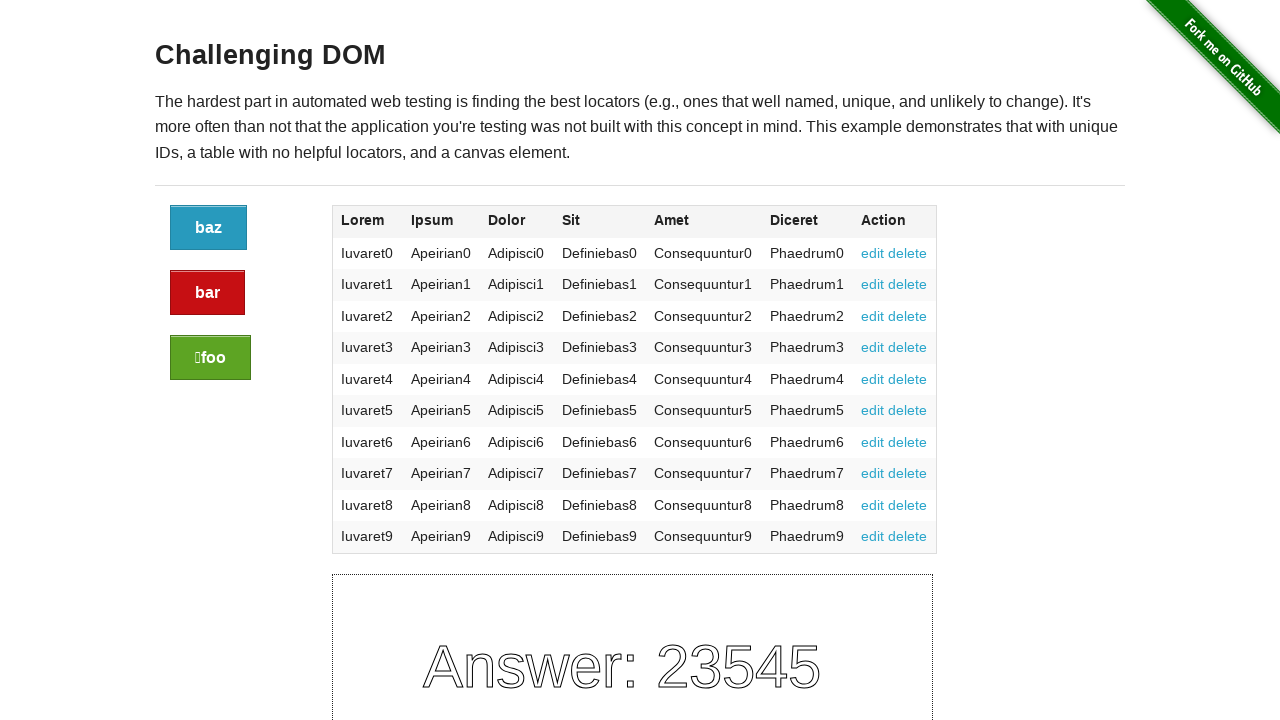

Waited 500ms for DOM to update after button click
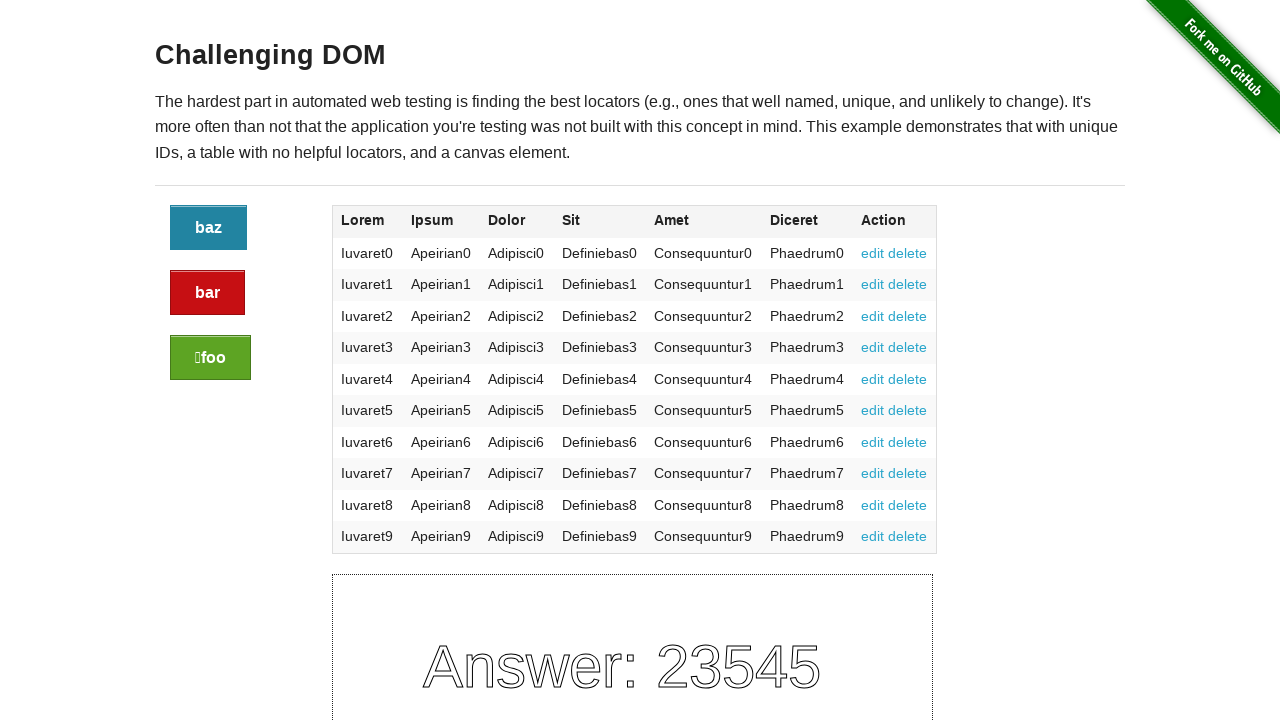

Clicked button 2 of 3 at (208, 228) on .large-2 .button >> nth=0
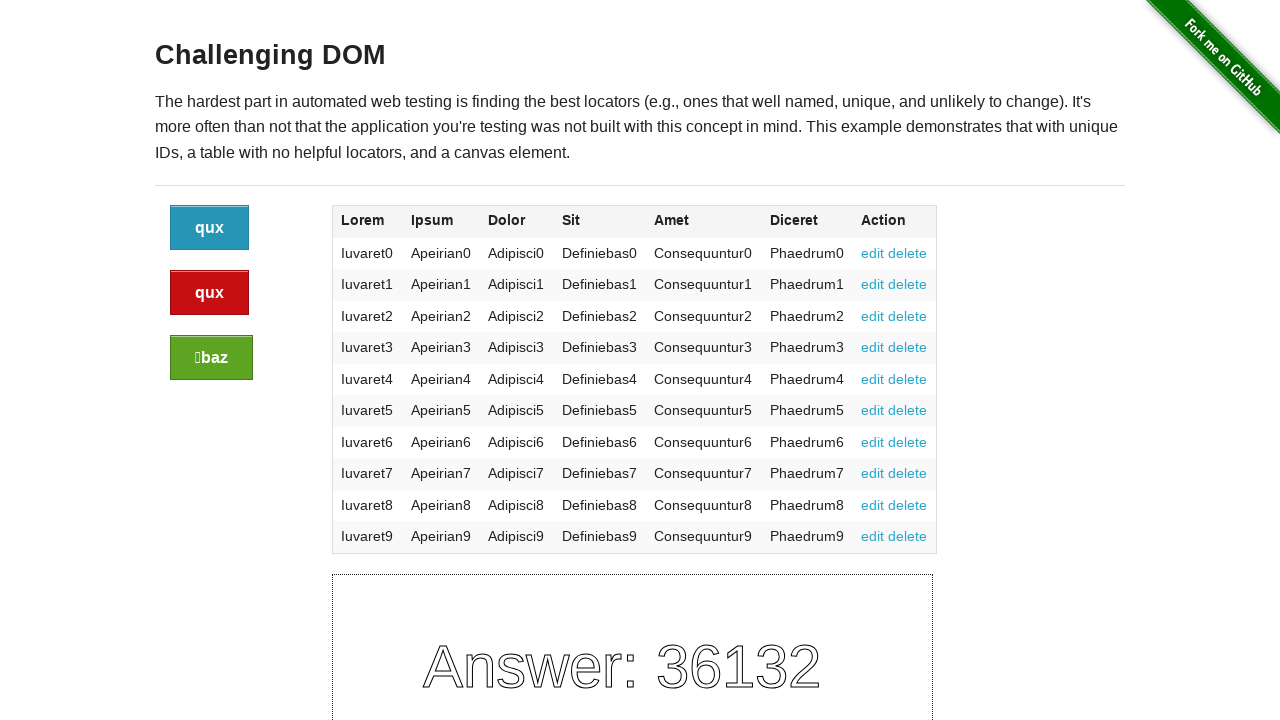

Waited 500ms for DOM to update after button click
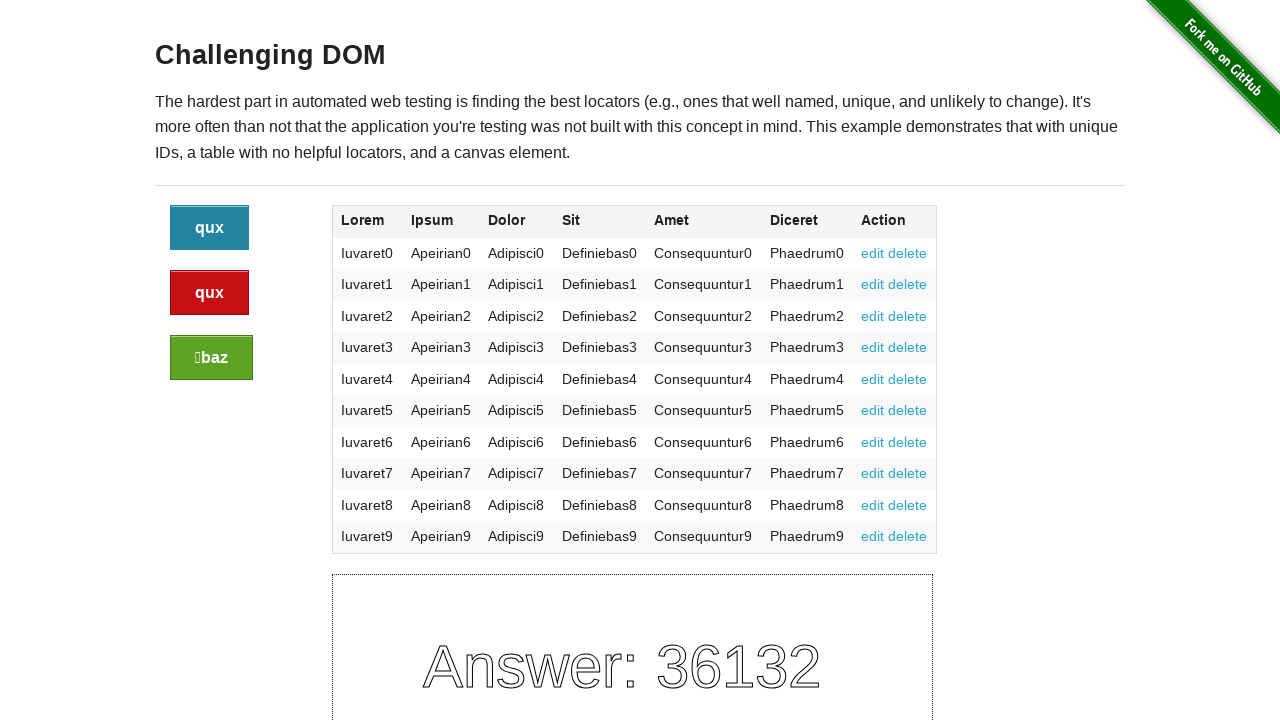

Clicked button 3 of 3 at (210, 228) on .large-2 .button >> nth=0
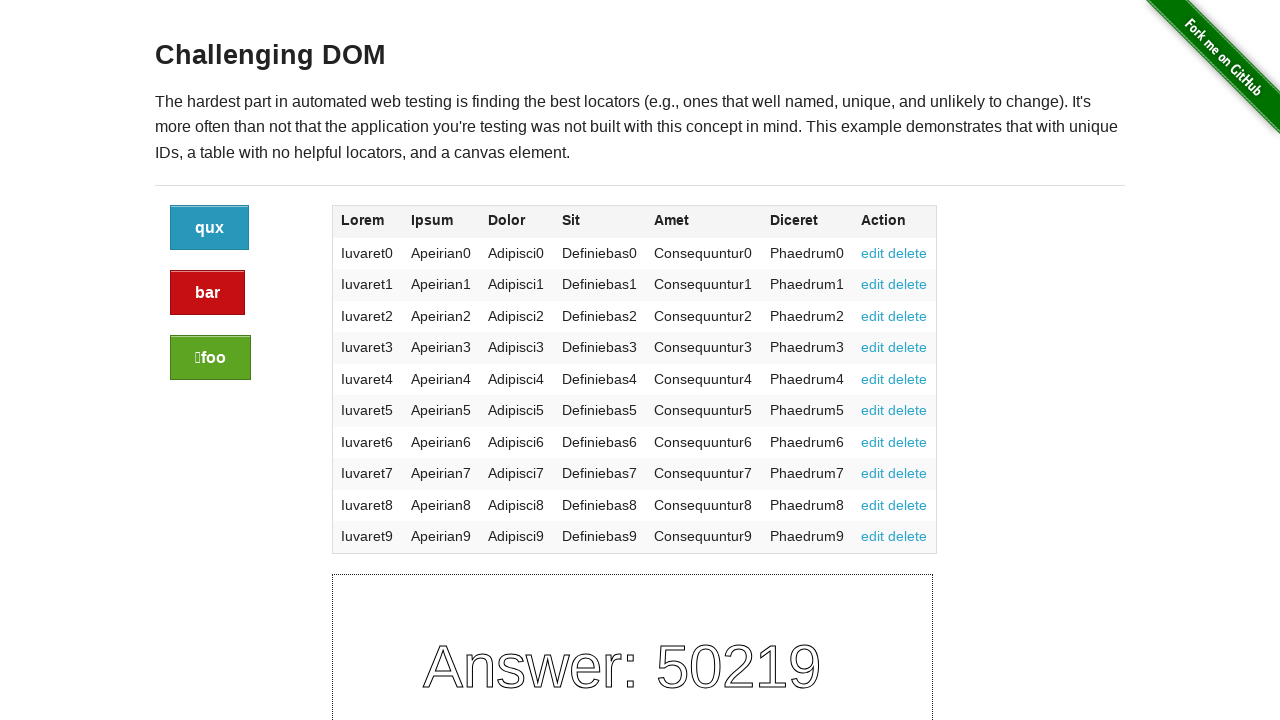

Waited 500ms for DOM to update after button click
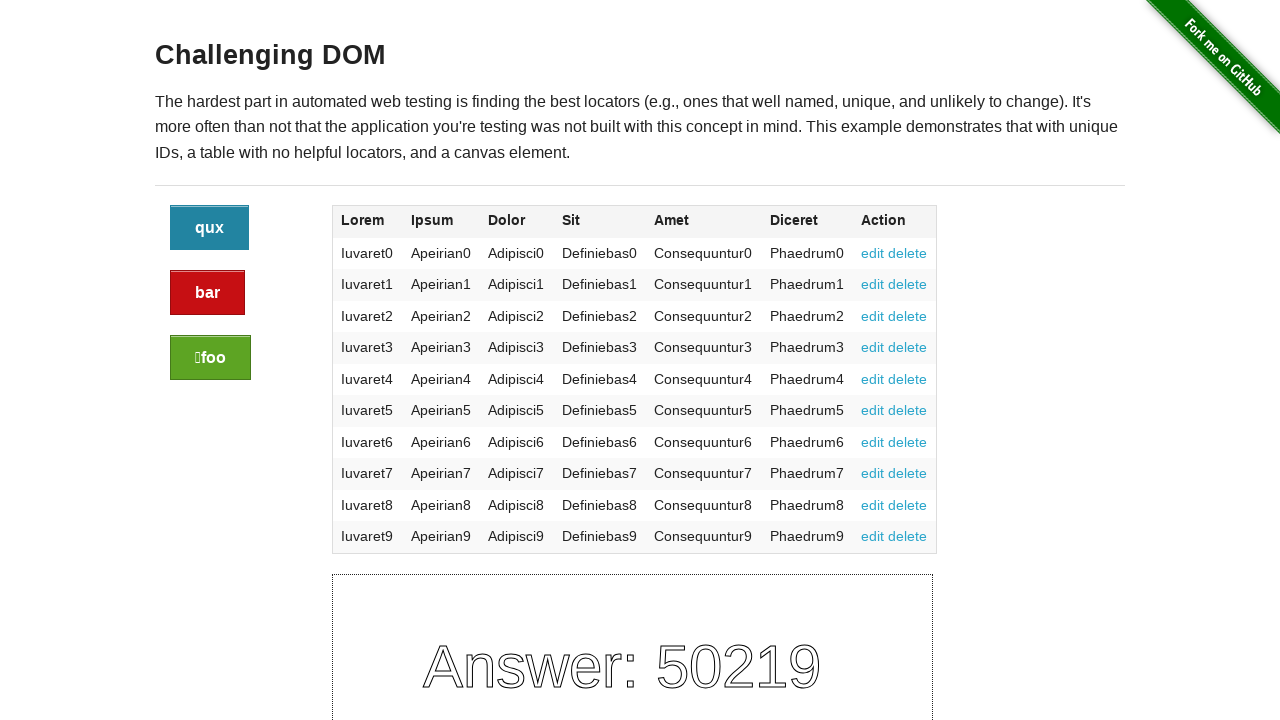

Navigated back to previous page
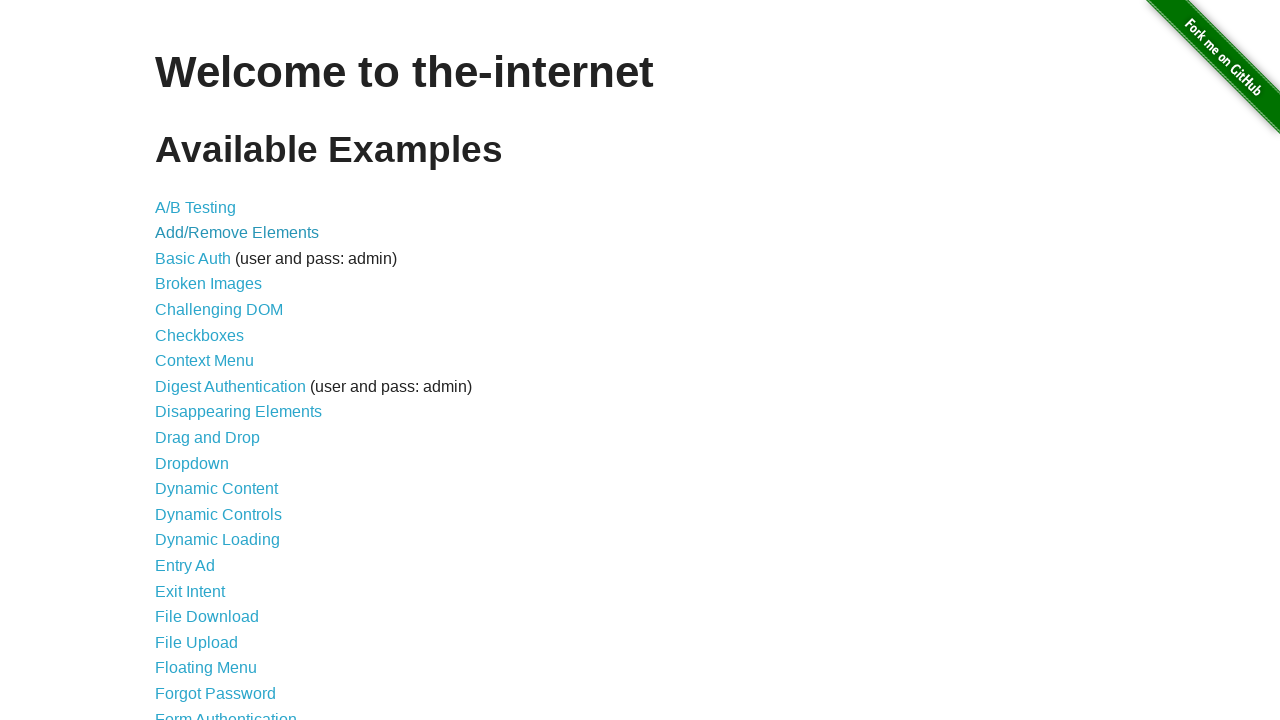

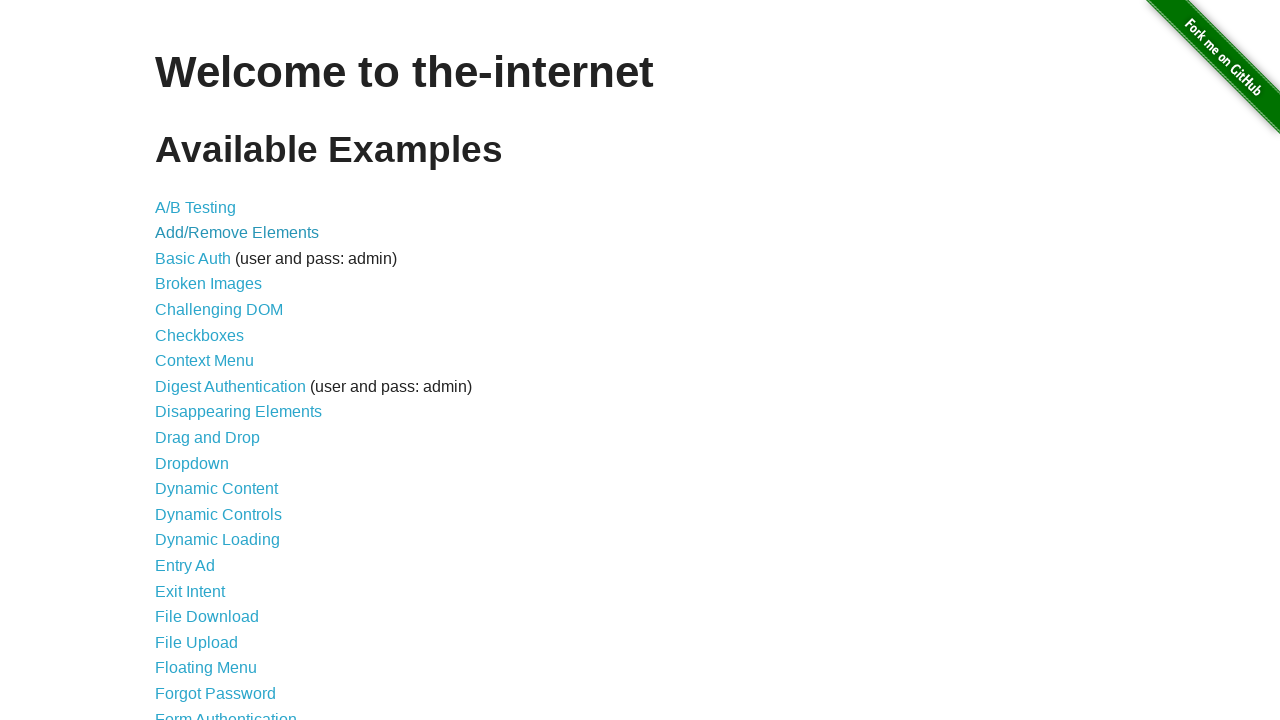